Tests different mouse input events (click, double-click, right-click) on a webpage and verifies the active side changes accordingly

Starting URL: https://v1.training-support.net/selenium/input-events

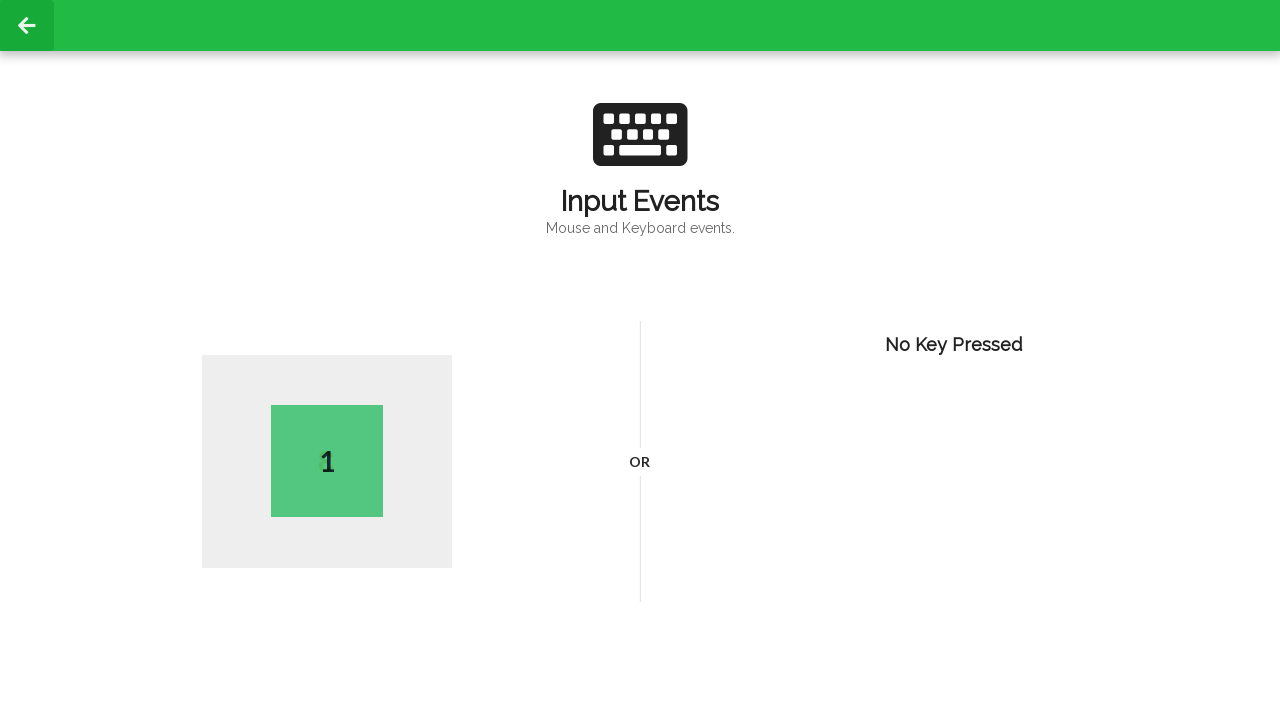

Performed single left click on page body at (640, 360) on body
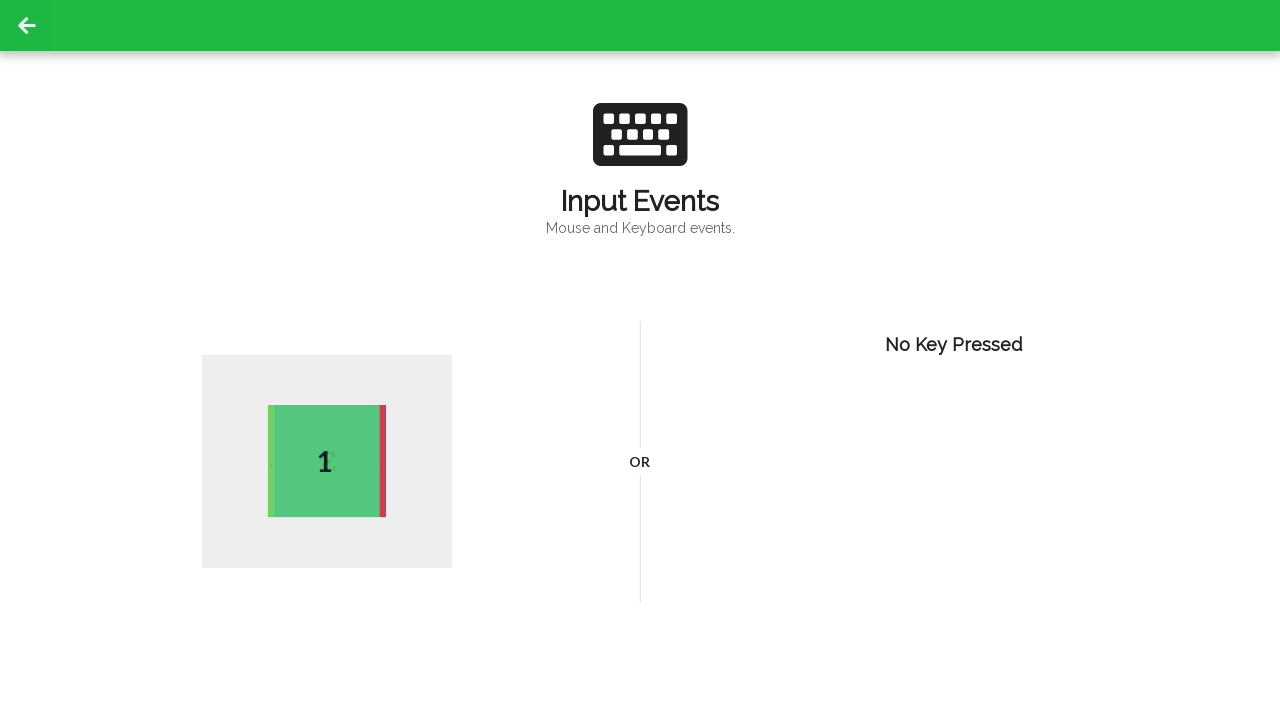

Retrieved active side element after left click
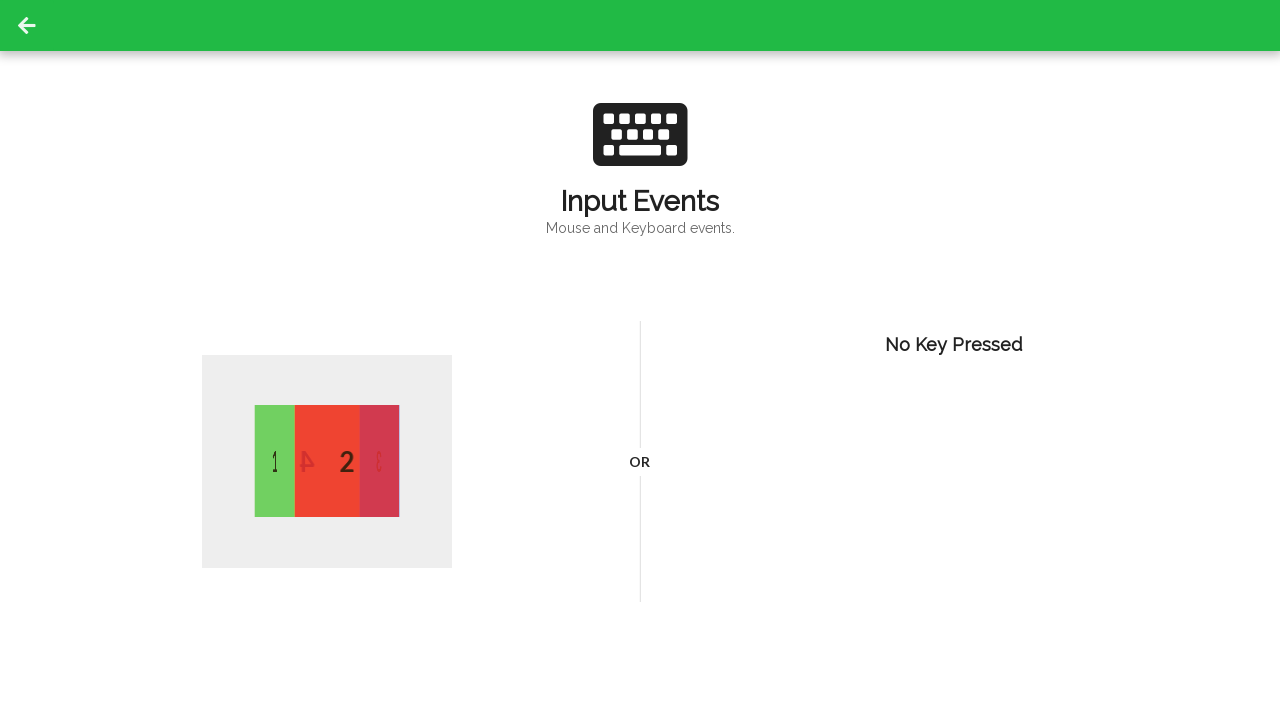

Performed double click on page body at (640, 360) on body
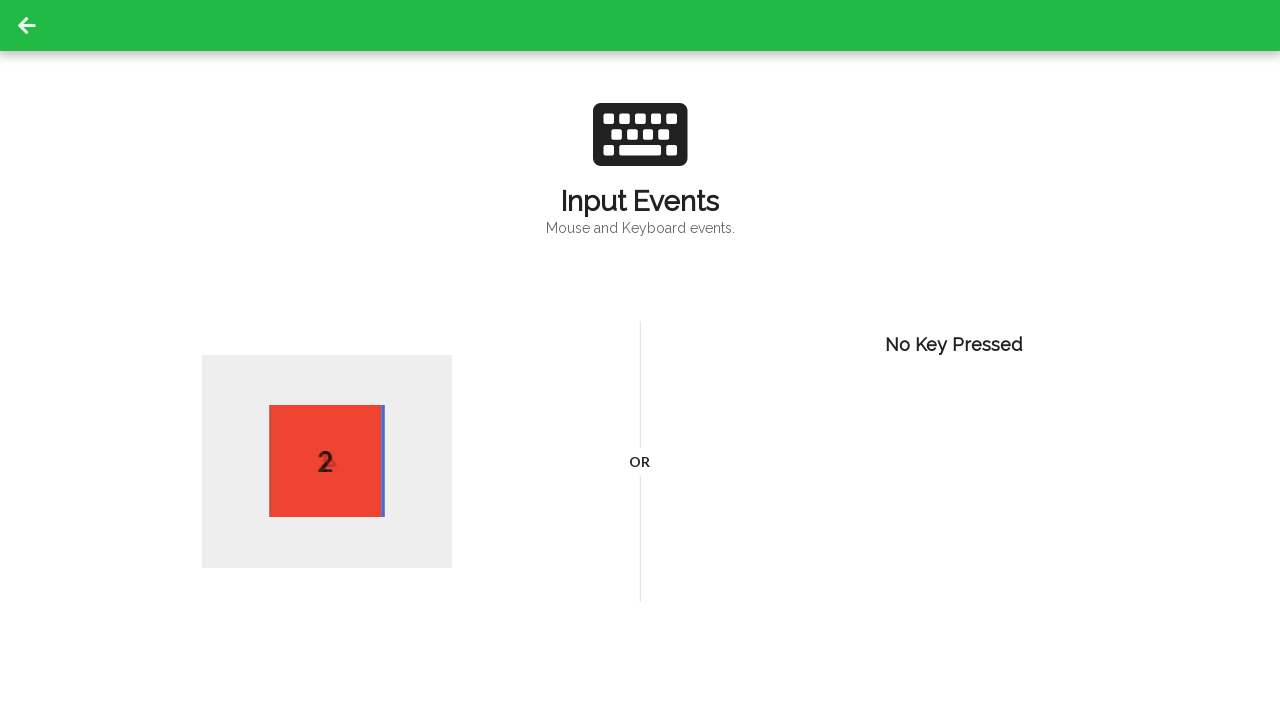

Retrieved active side element after double click
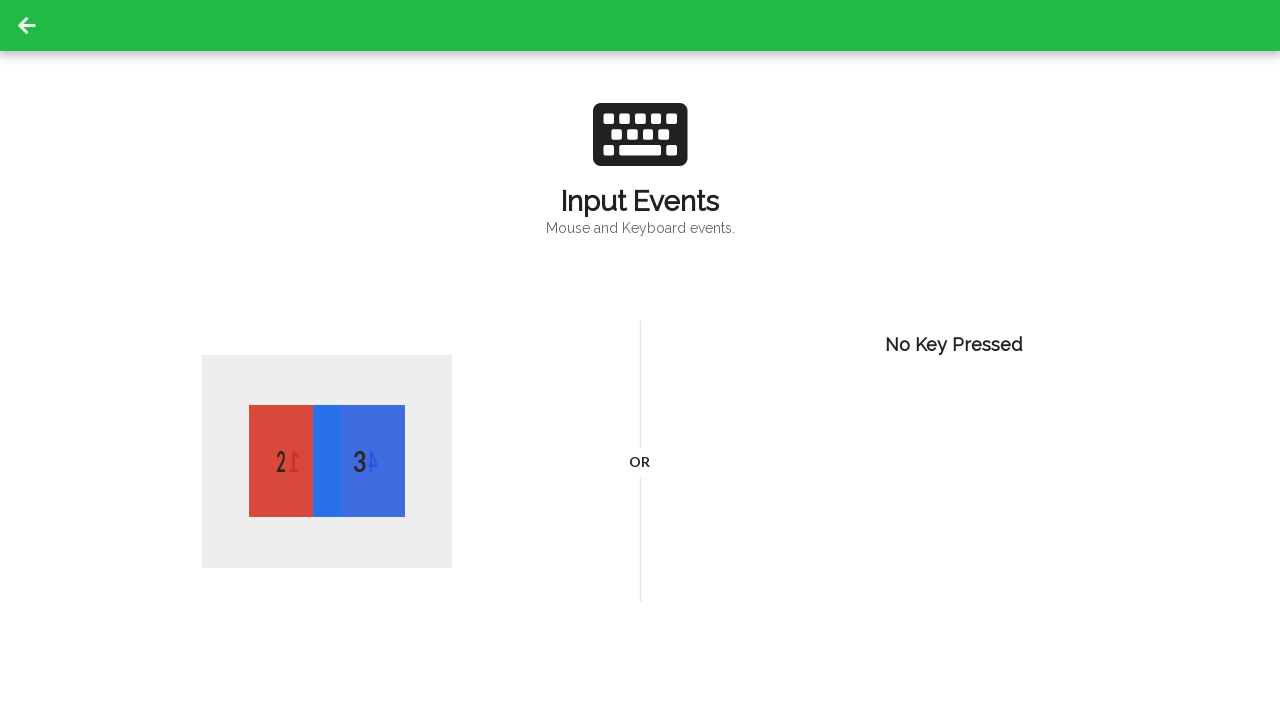

Performed right click on page body at (640, 360) on body
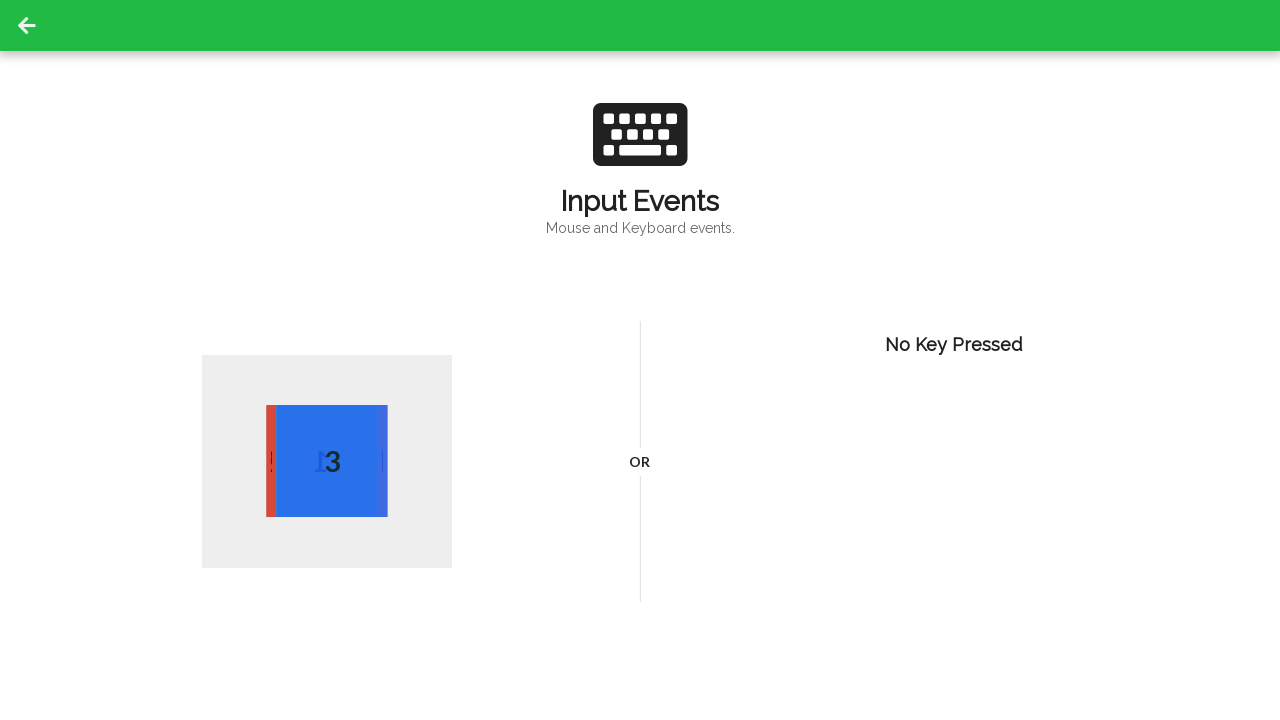

Retrieved active side element after right click
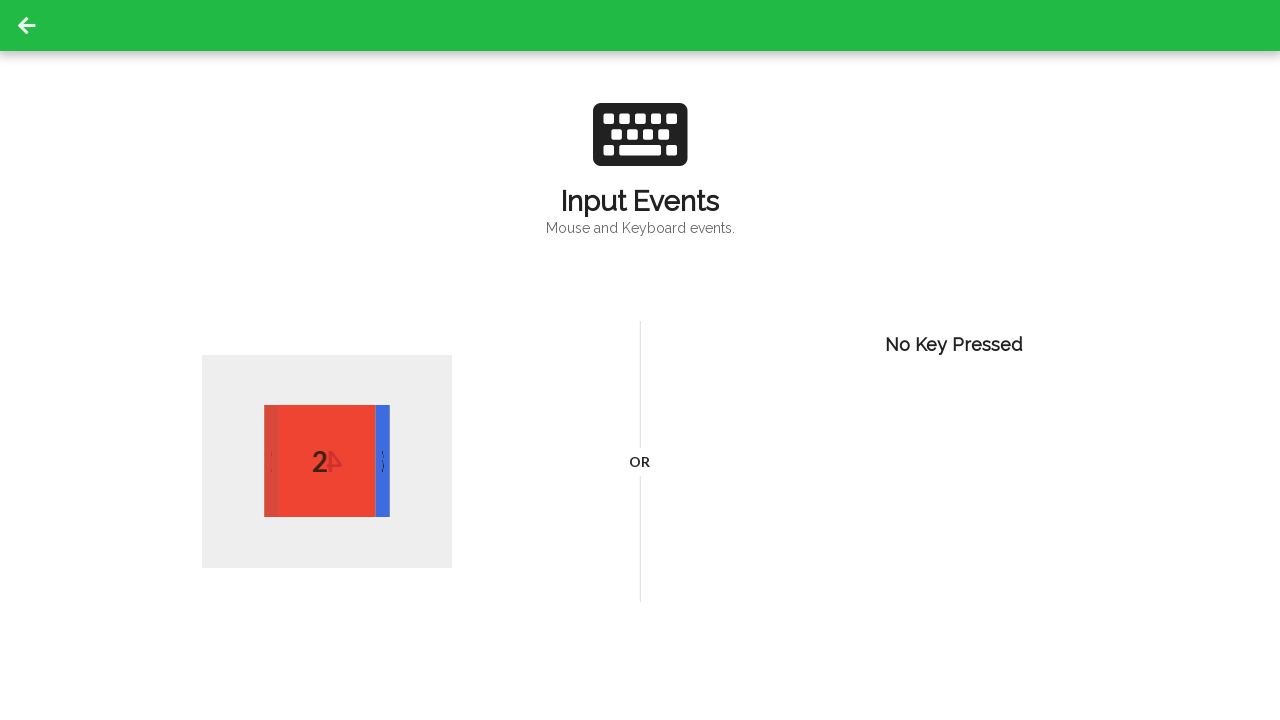

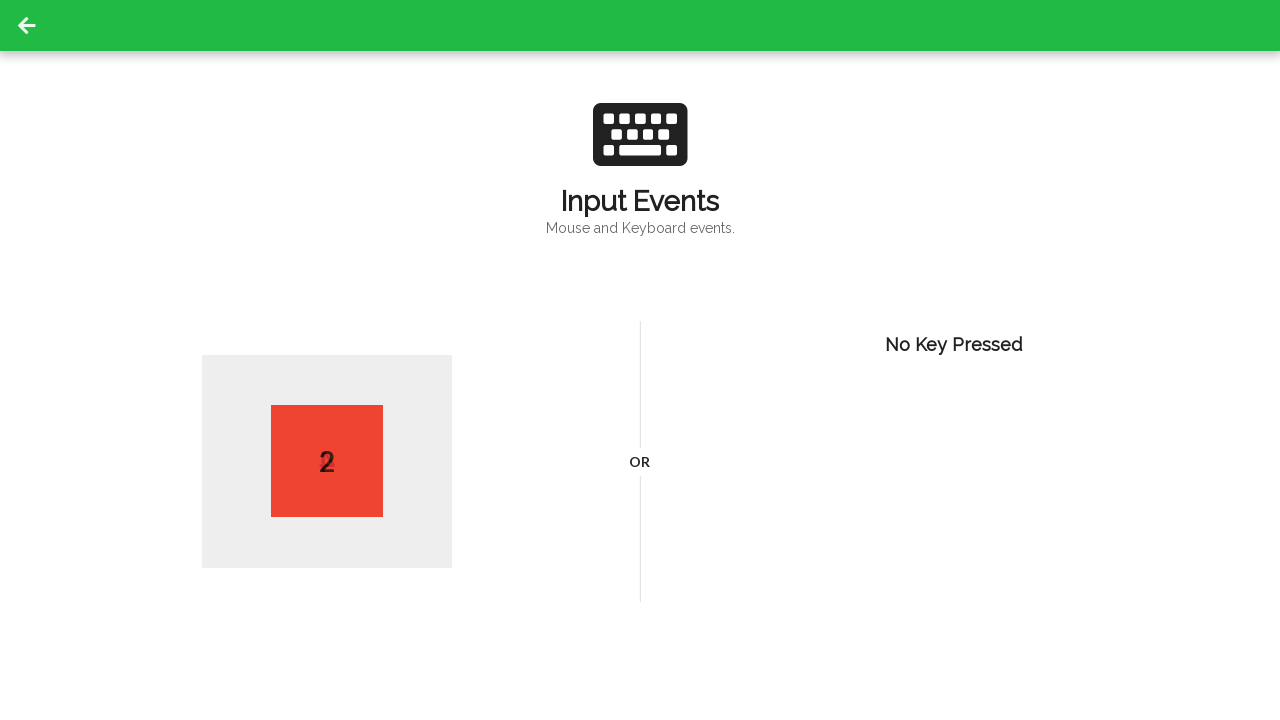